Tests drag and drop functionality by clicking and holding the source element, moving by offset coordinates, and releasing

Starting URL: https://jqueryui.com/droppable/

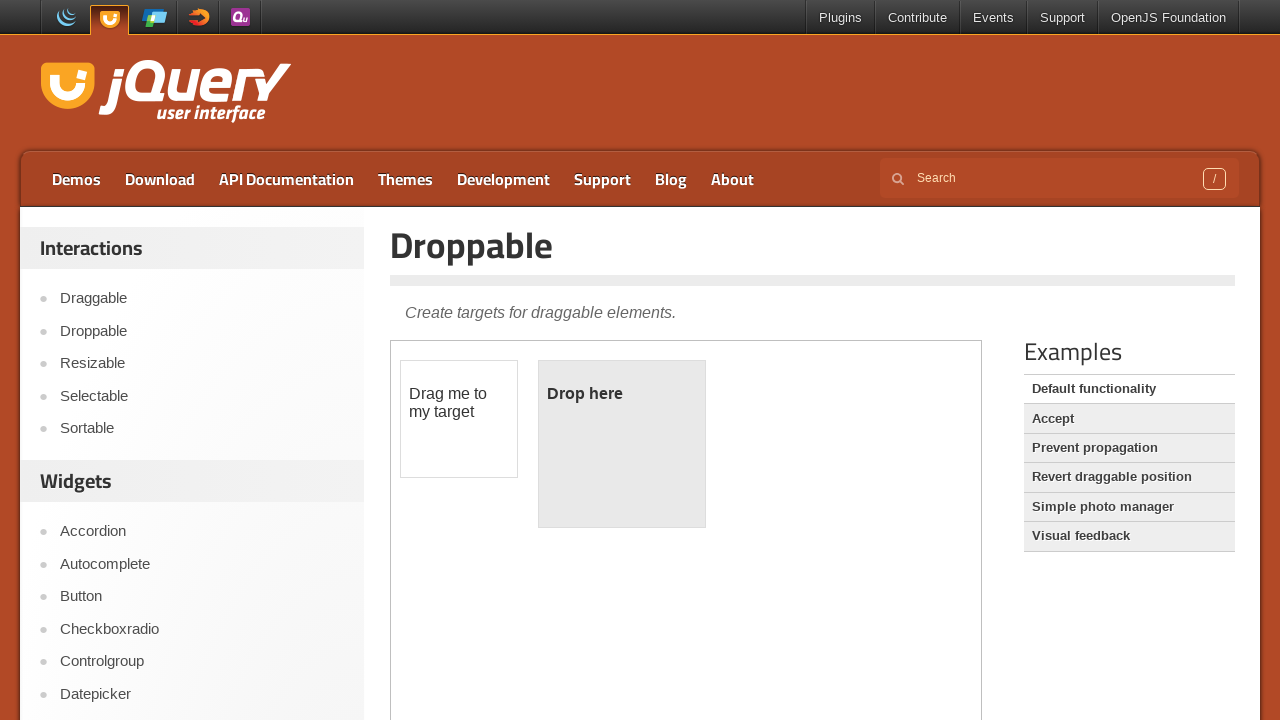

Located draggable element within iframe
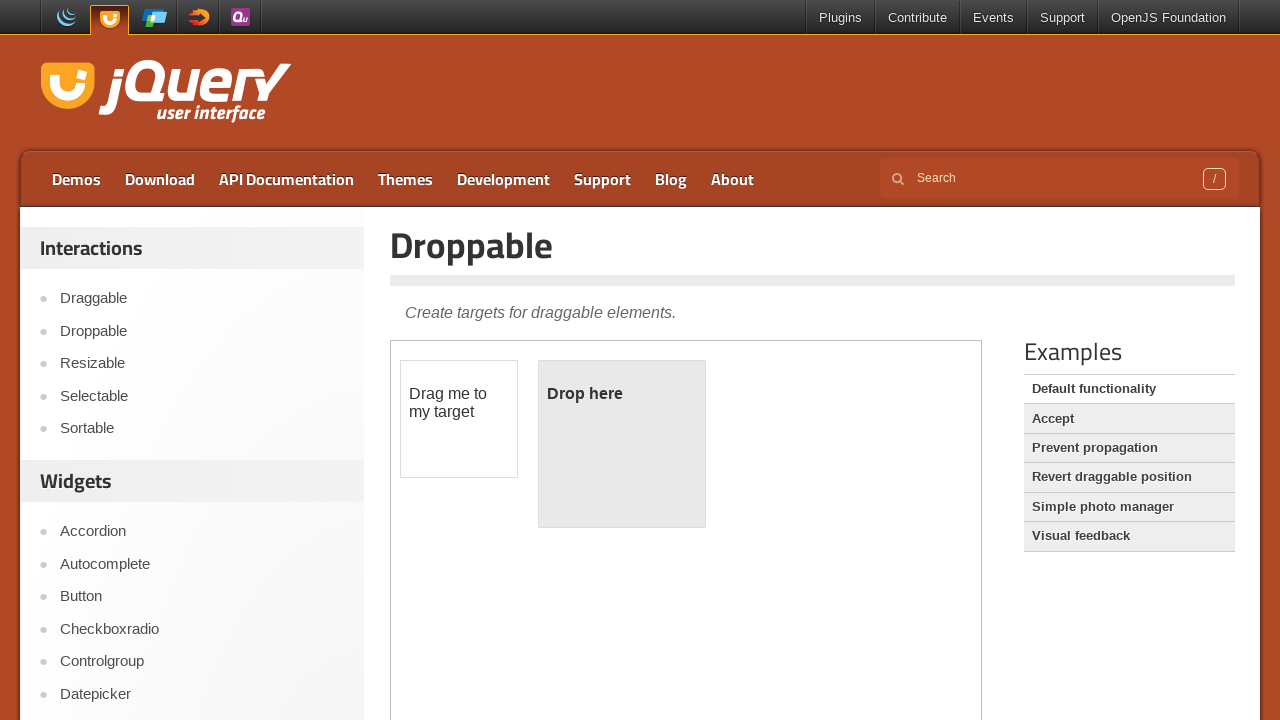

Retrieved bounding box of draggable element
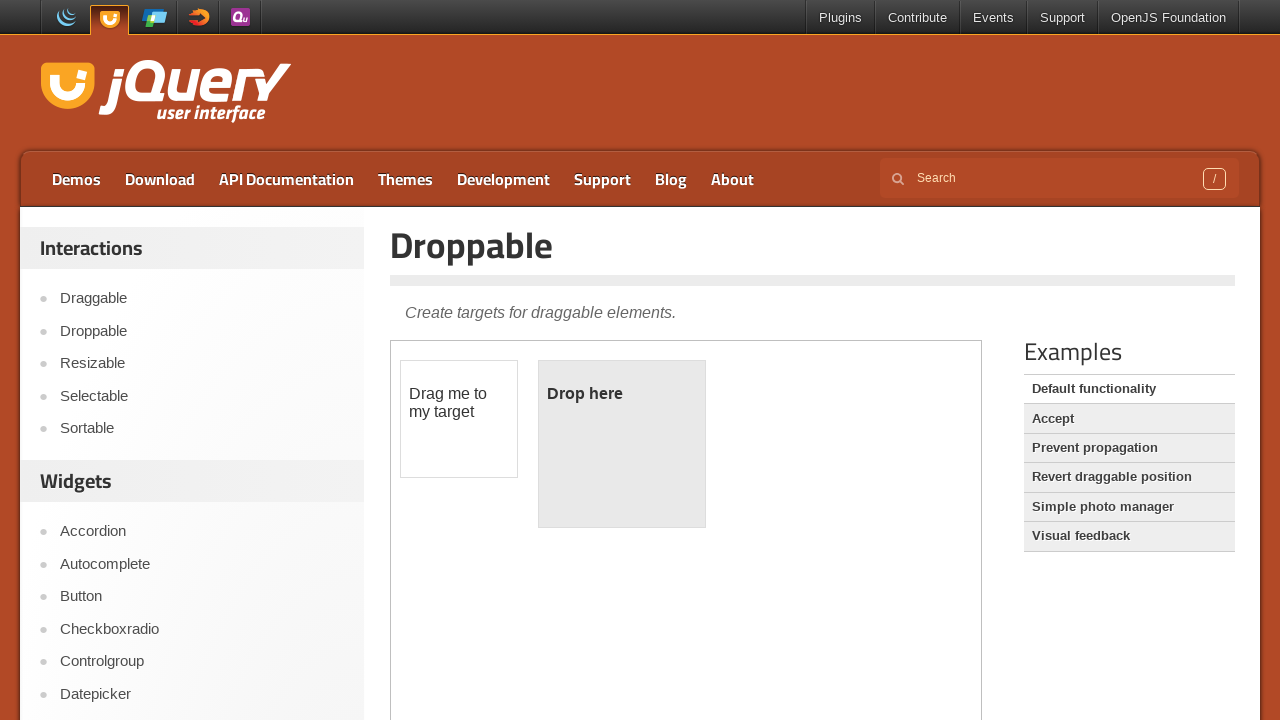

Moved mouse to center of draggable element at (459, 419)
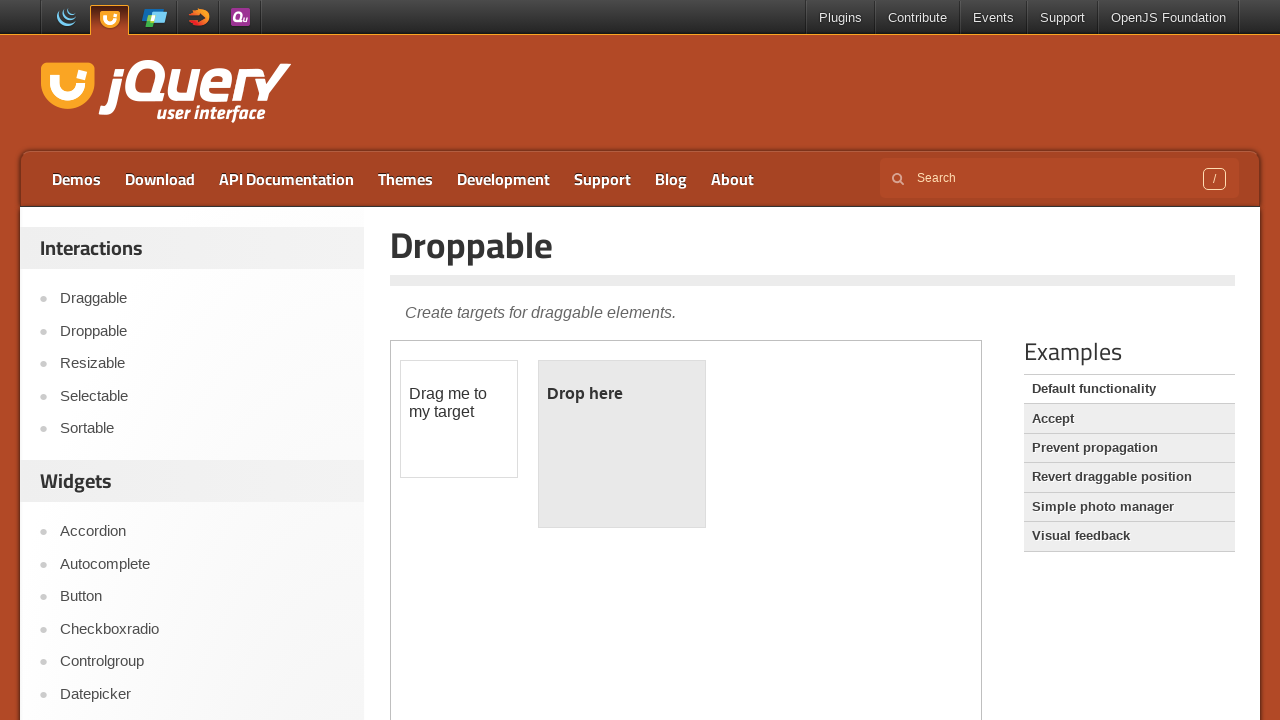

Pressed and held mouse button down on draggable element at (459, 419)
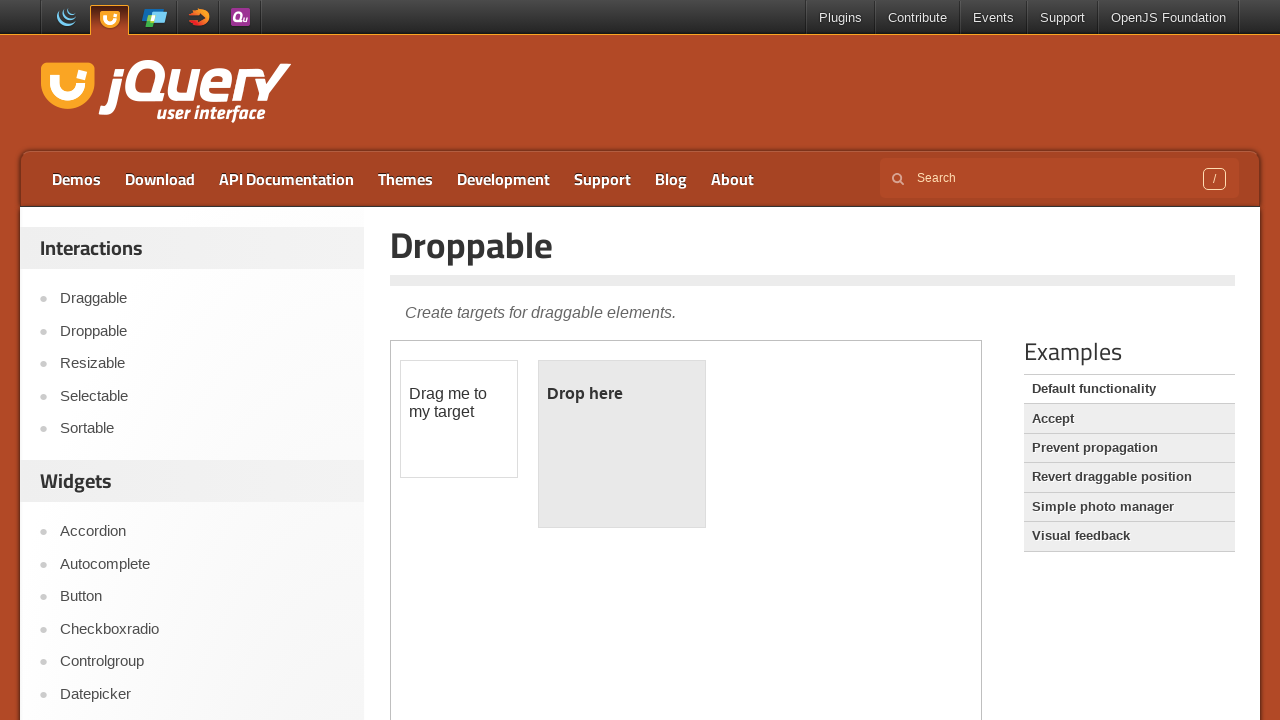

Dragged element by offset (84, 28) pixels at (543, 447)
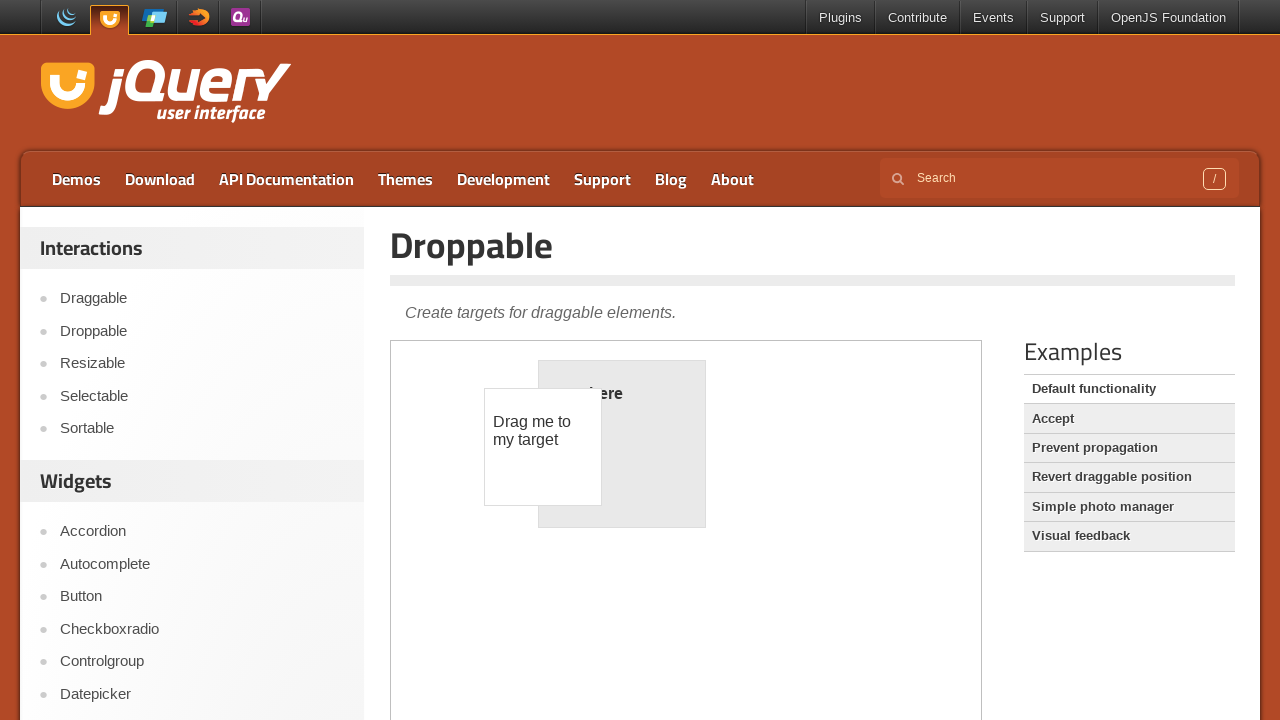

Released mouse button to drop element at target location at (543, 447)
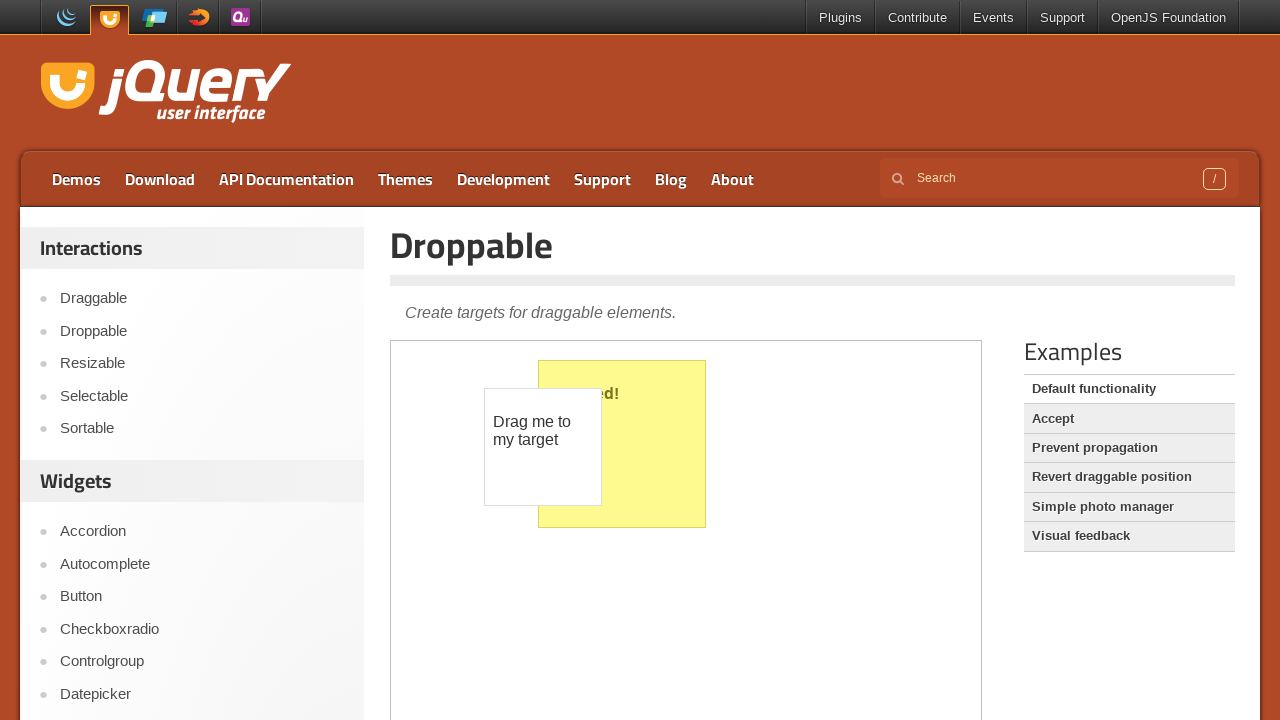

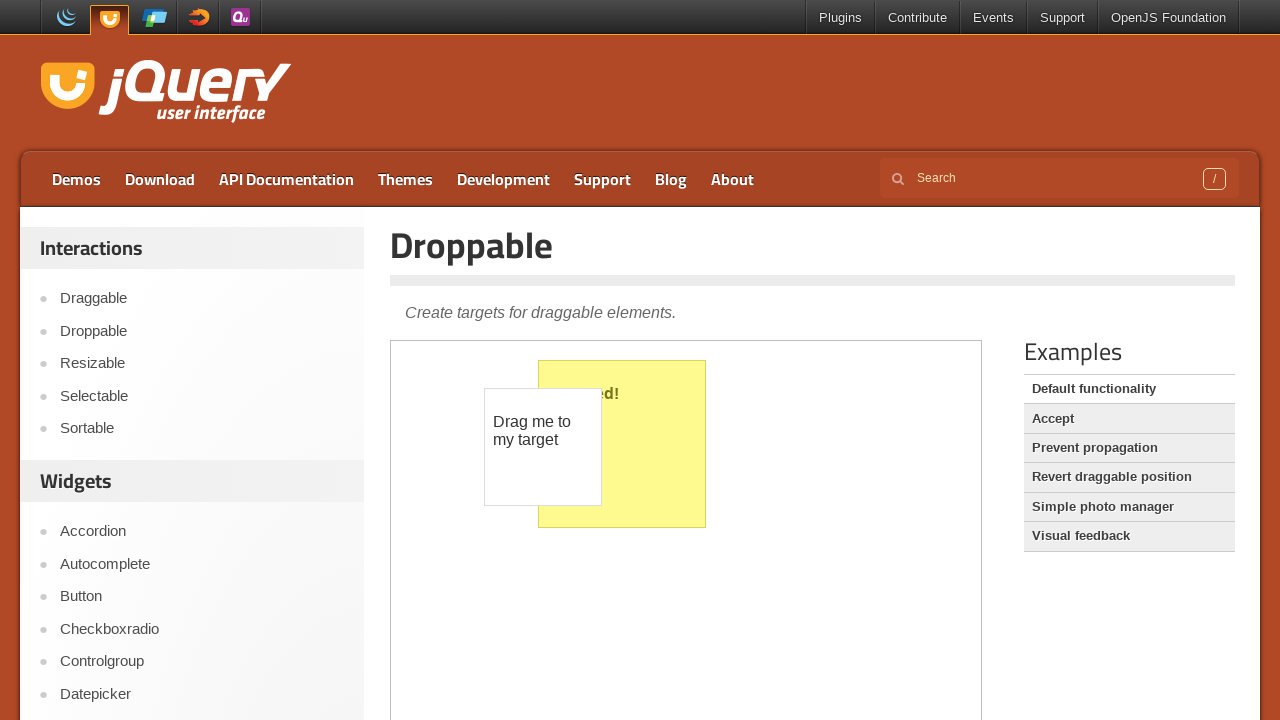